Tests drag and drop functionality by dragging Angular, MongoDB, and Node.js elements into a drop area on a demo automation testing page.

Starting URL: https://demo.automationtesting.in/Static.html

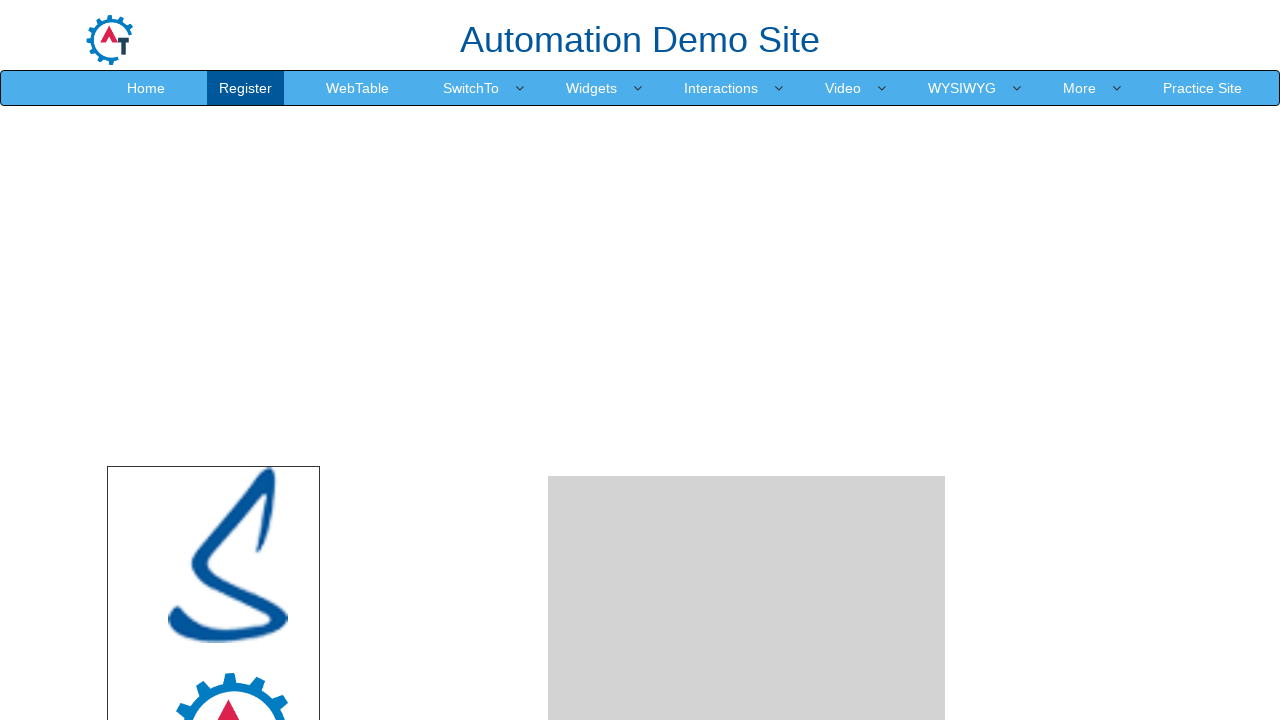

Scrolled down 400px to make drag-drop elements visible
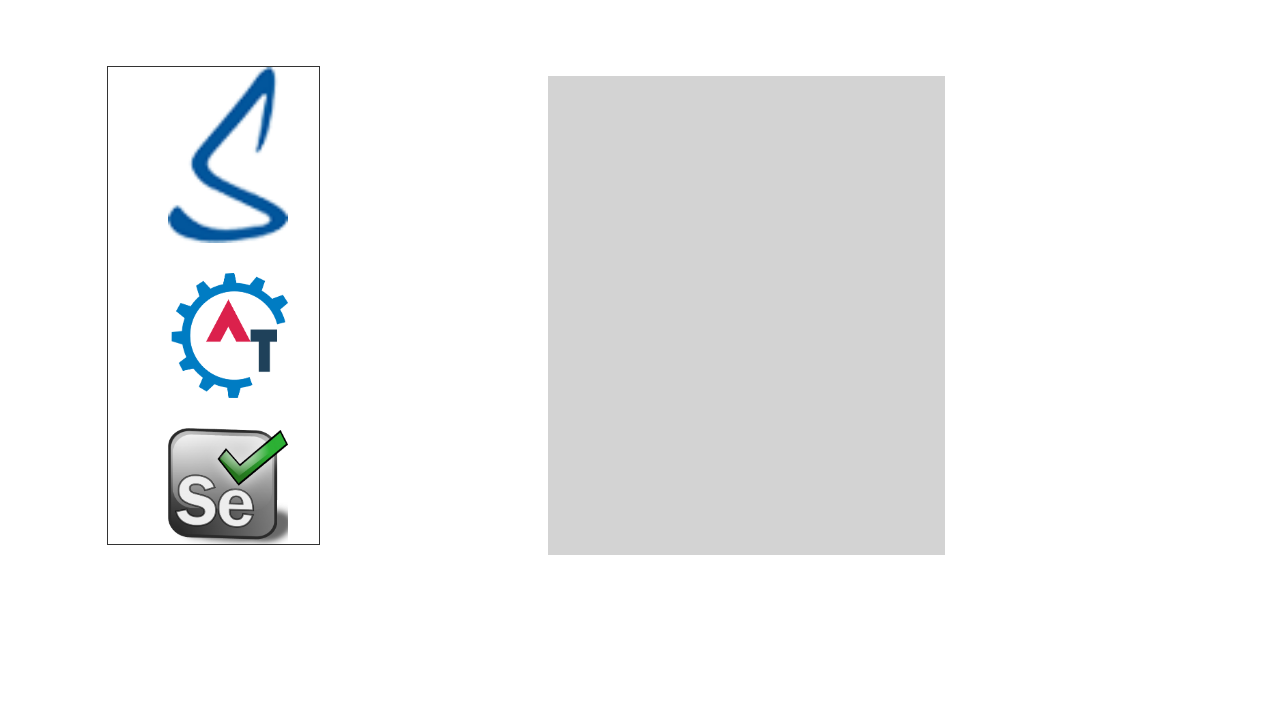

Located Angular element
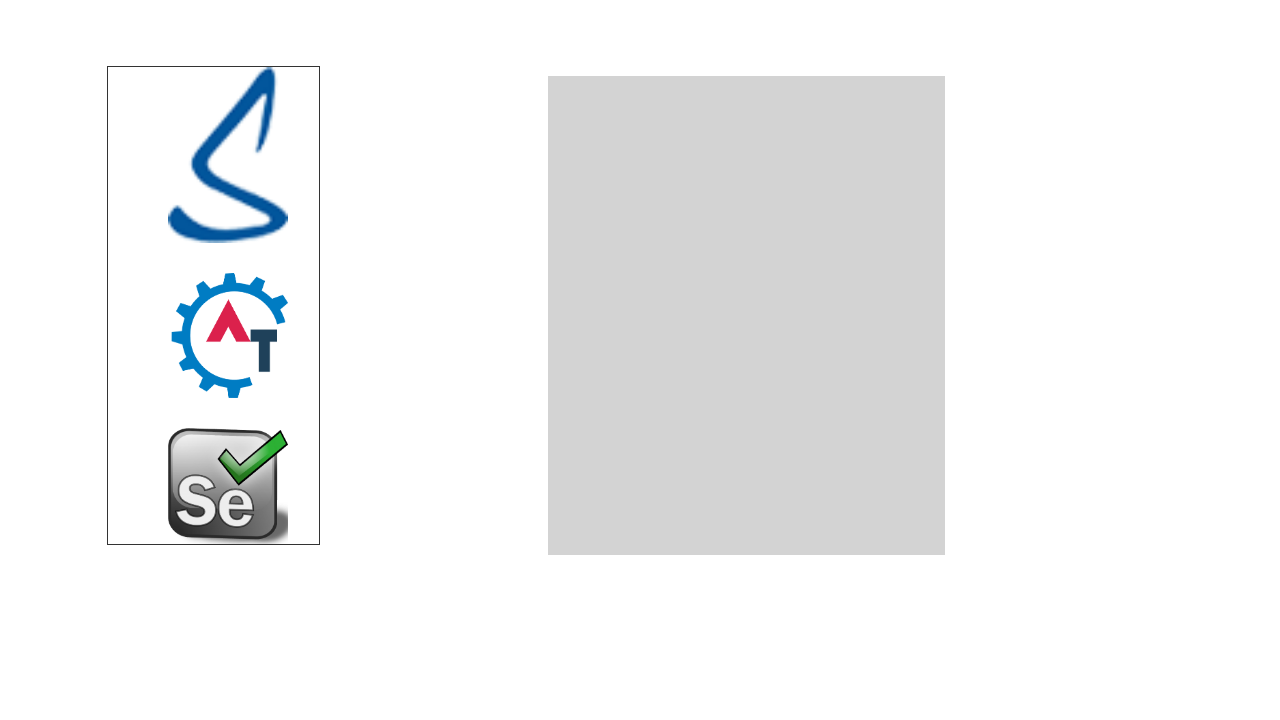

Located MongoDB element
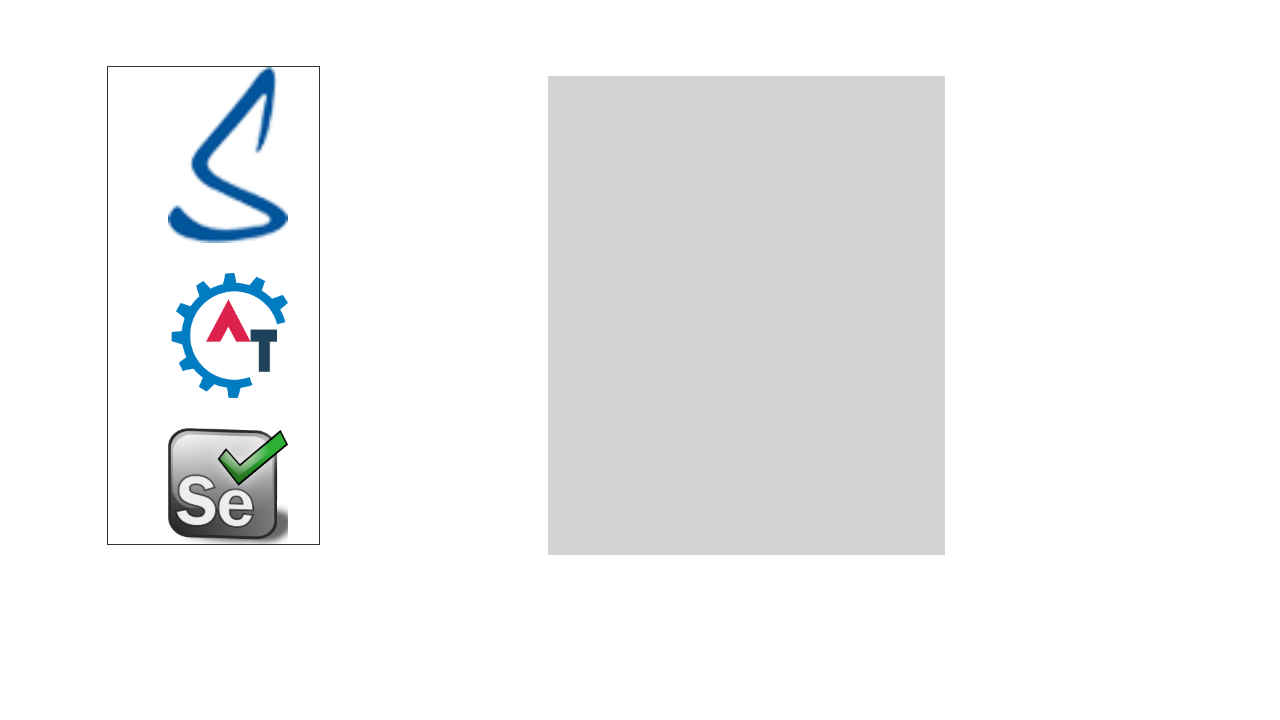

Located Node.js element
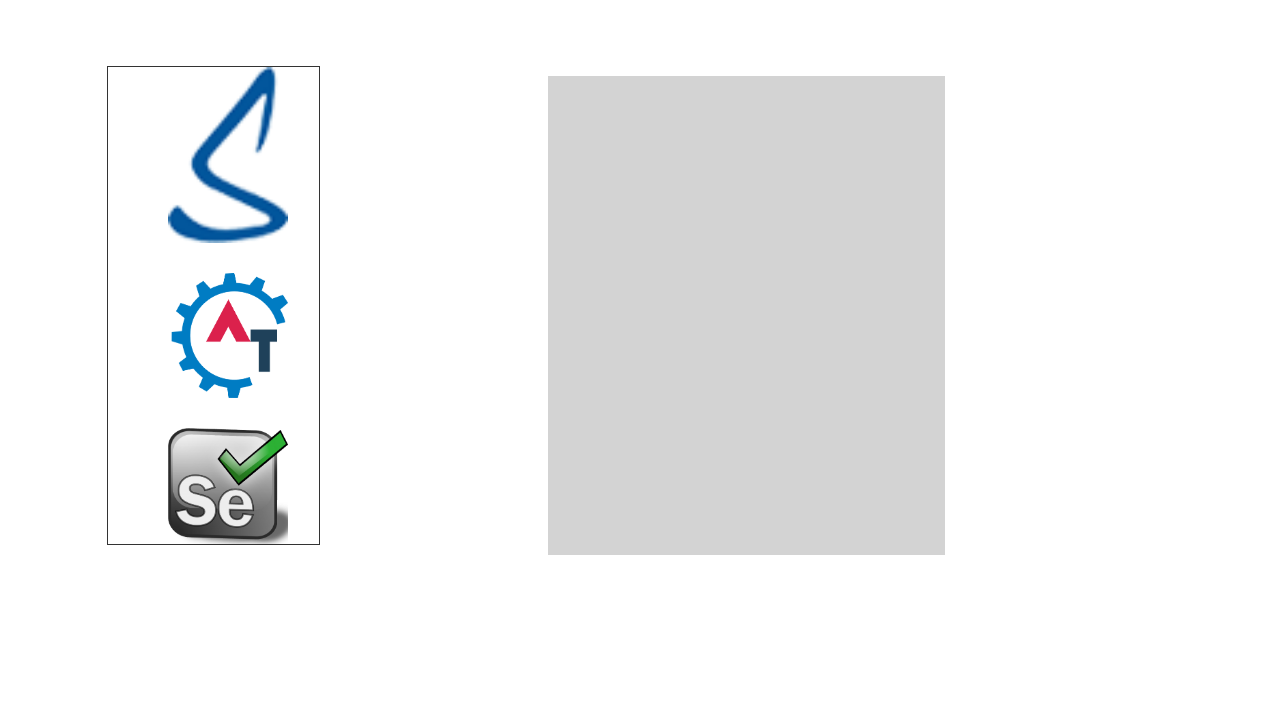

Located drop area element
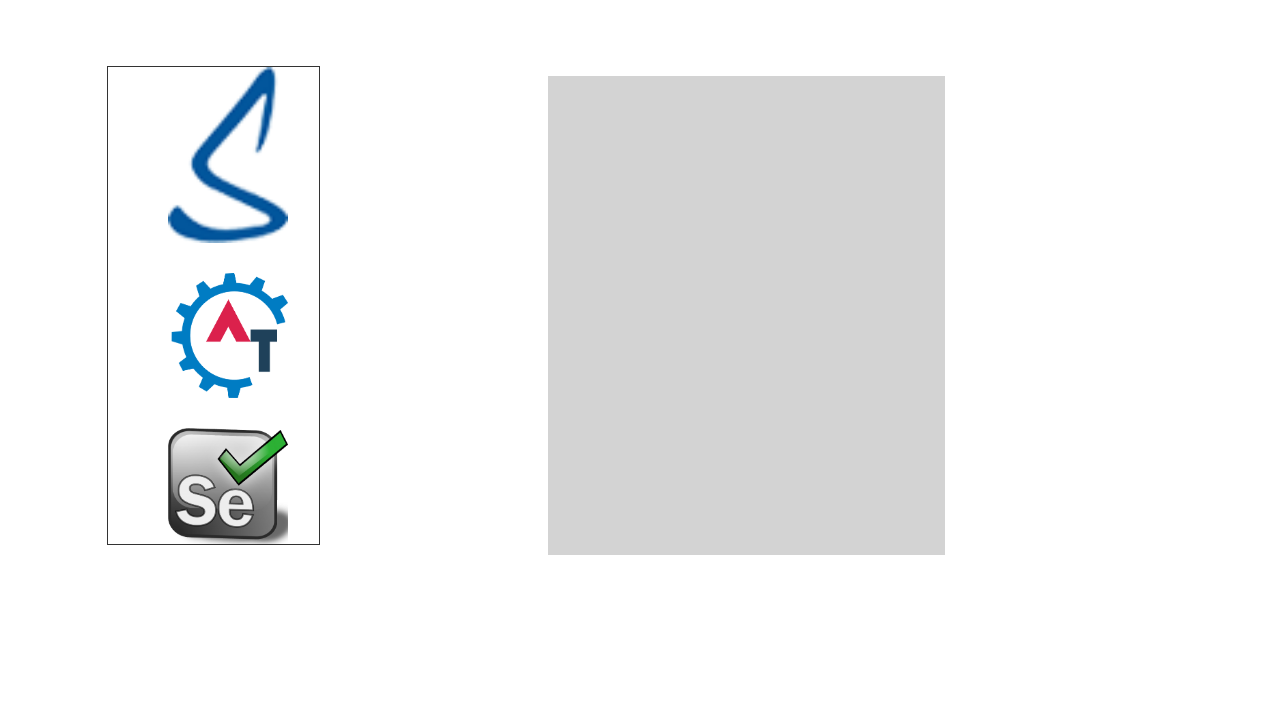

Dragged Angular element to drop area at (747, 315)
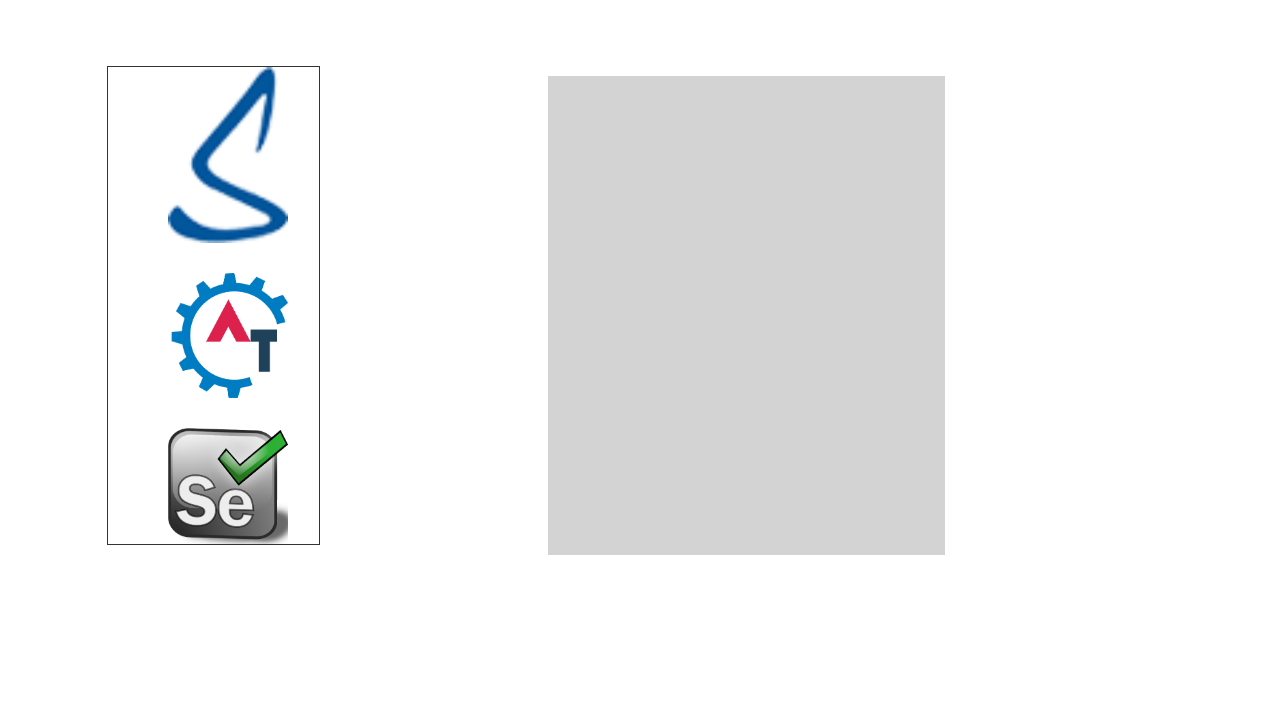

Dragged MongoDB element to drop area at (747, 315)
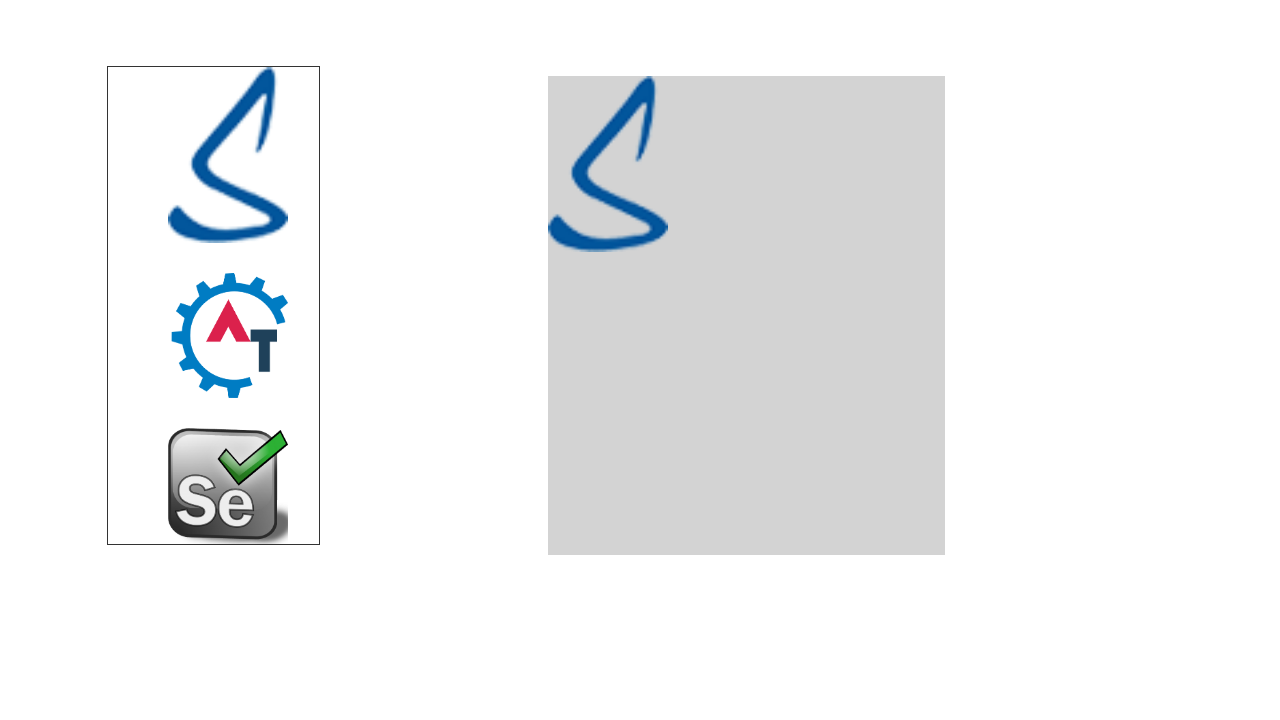

Dragged Node.js element to drop area at (747, 315)
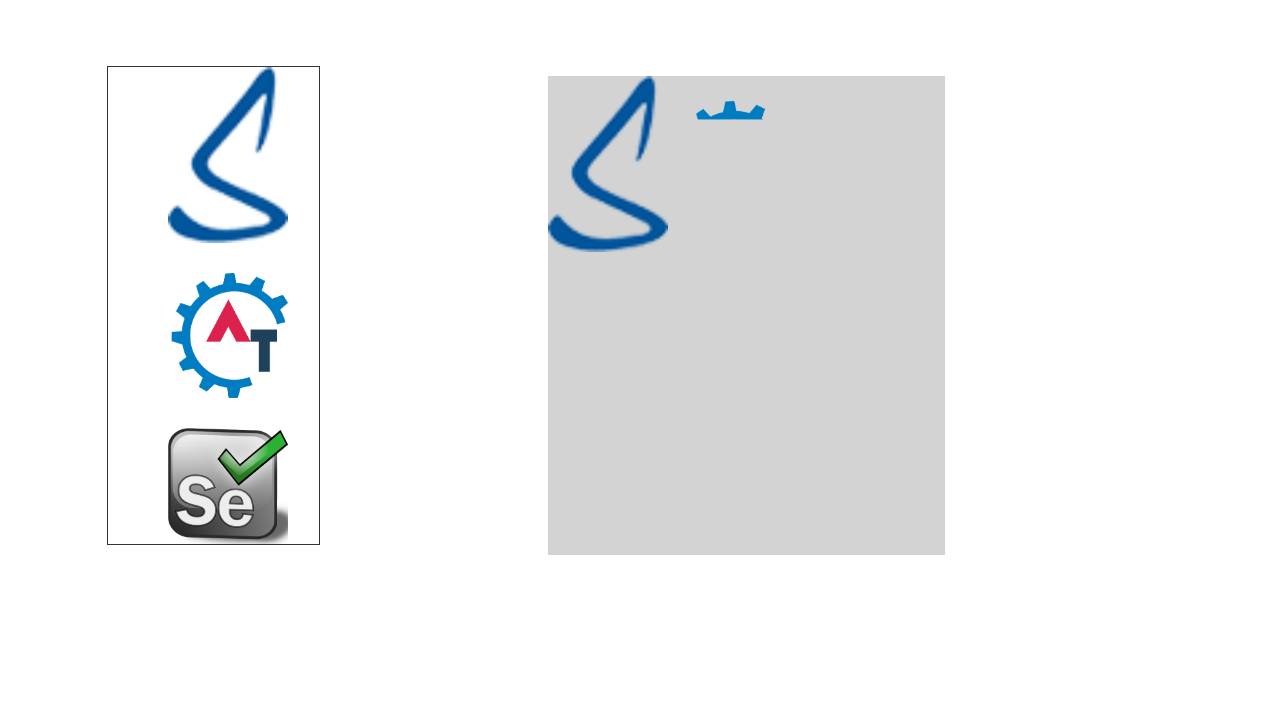

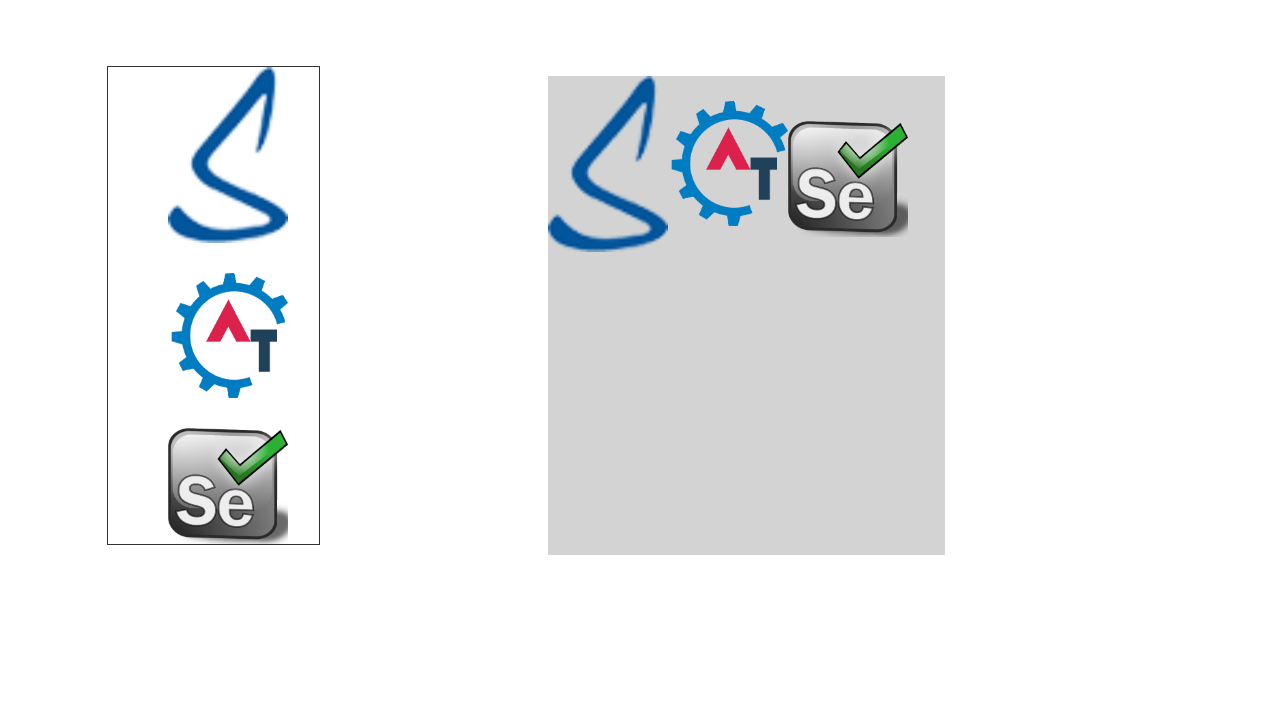